Tests JavaScript alert handling by clicking a button to trigger an alert box and then accepting the alert

Starting URL: http://demo.automationtesting.in/Alerts.html

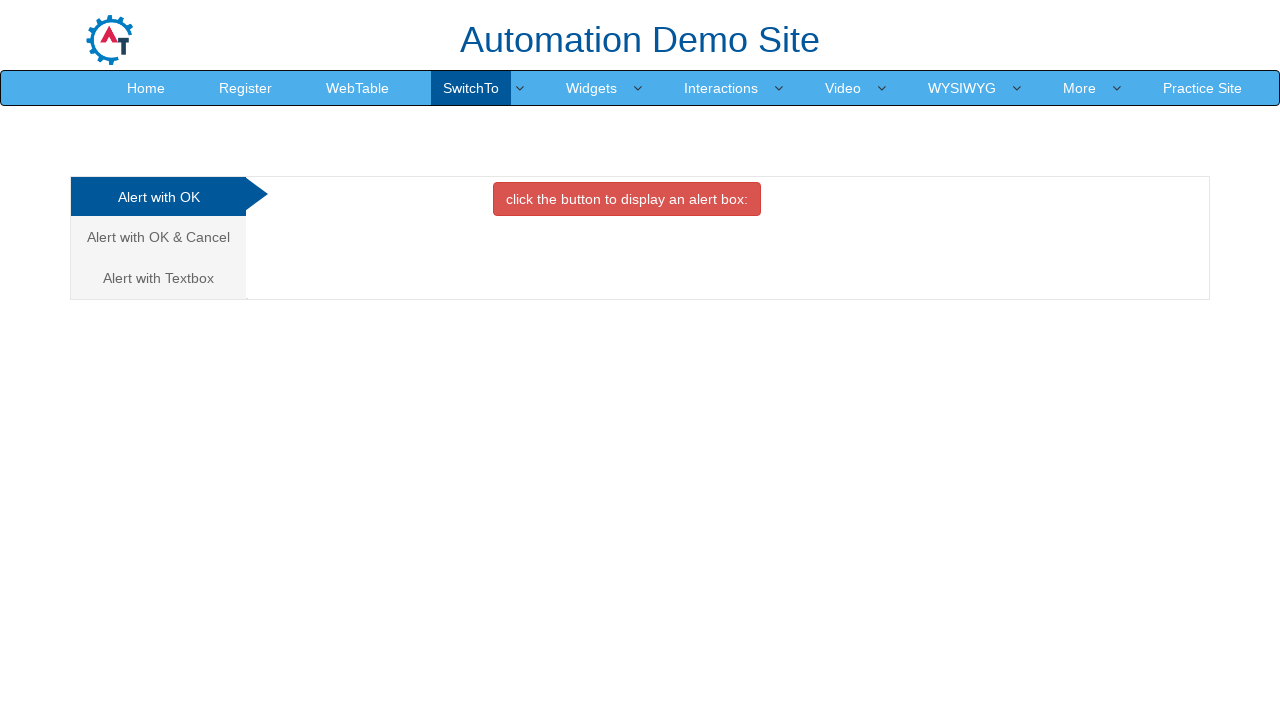

Set up dialog handler to accept alerts
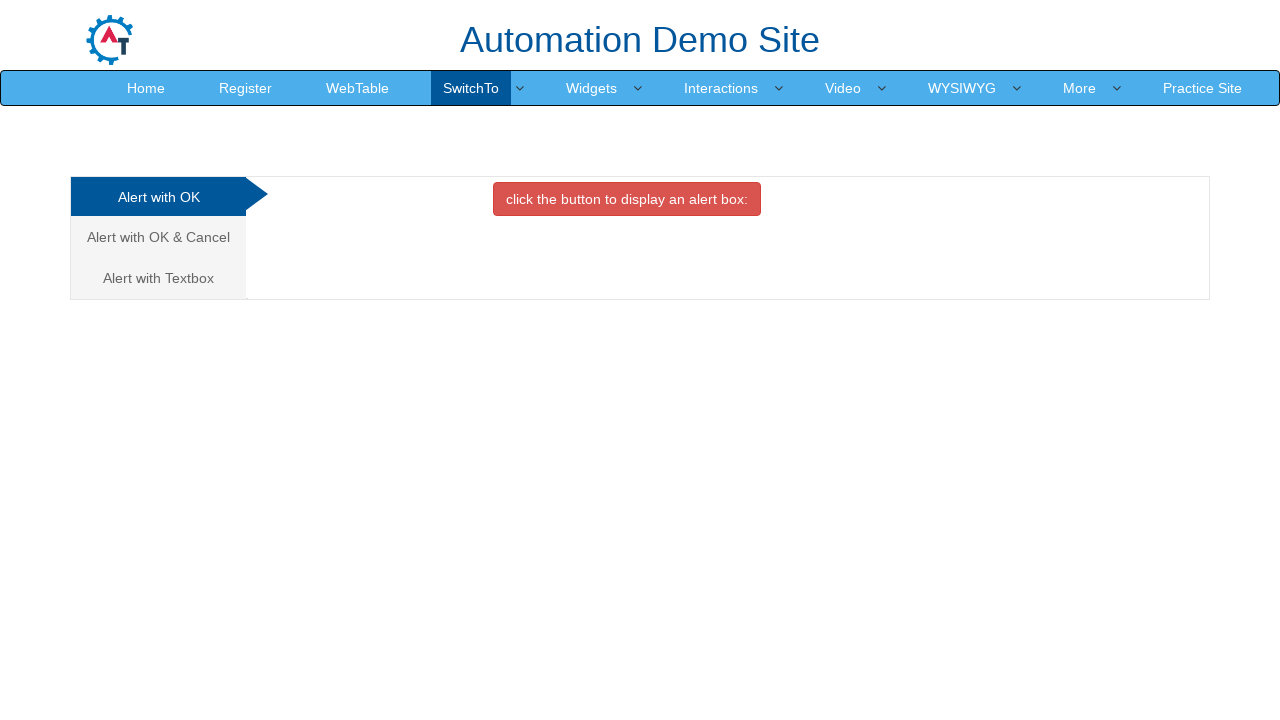

Clicked button to trigger JavaScript alert box at (627, 199) on button[onclick='alertbox()']
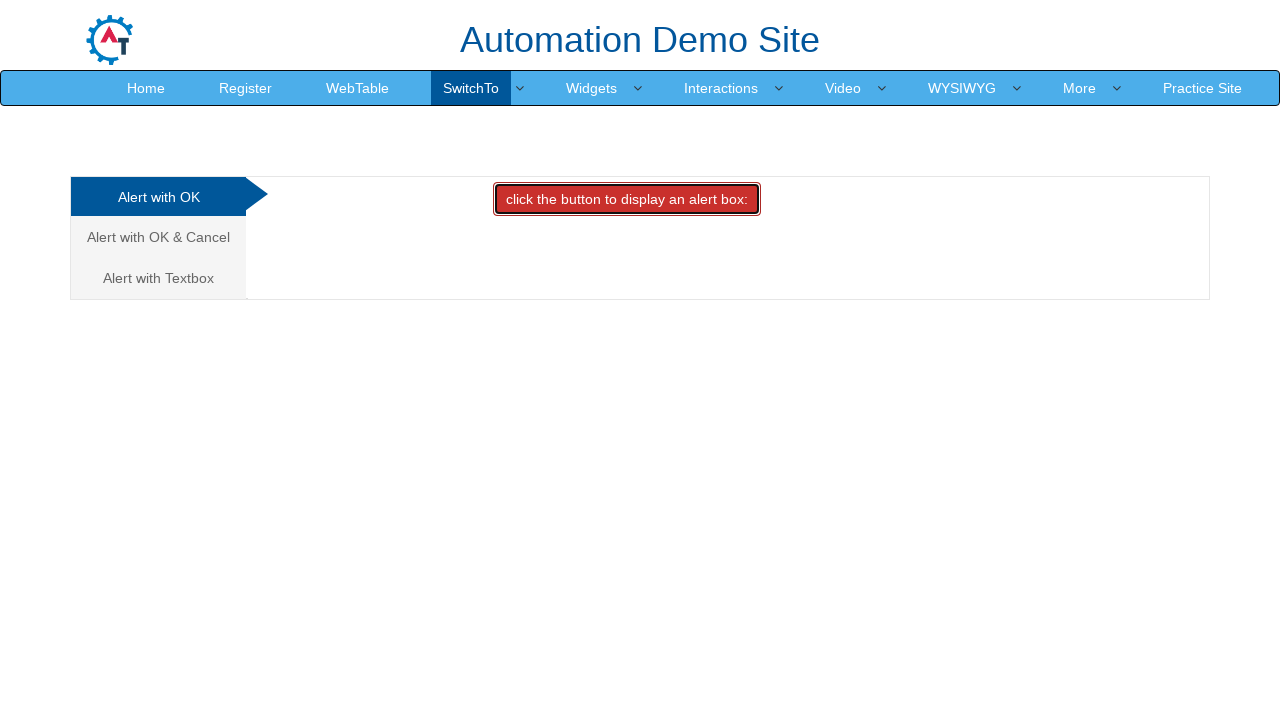

Alert was accepted and handled
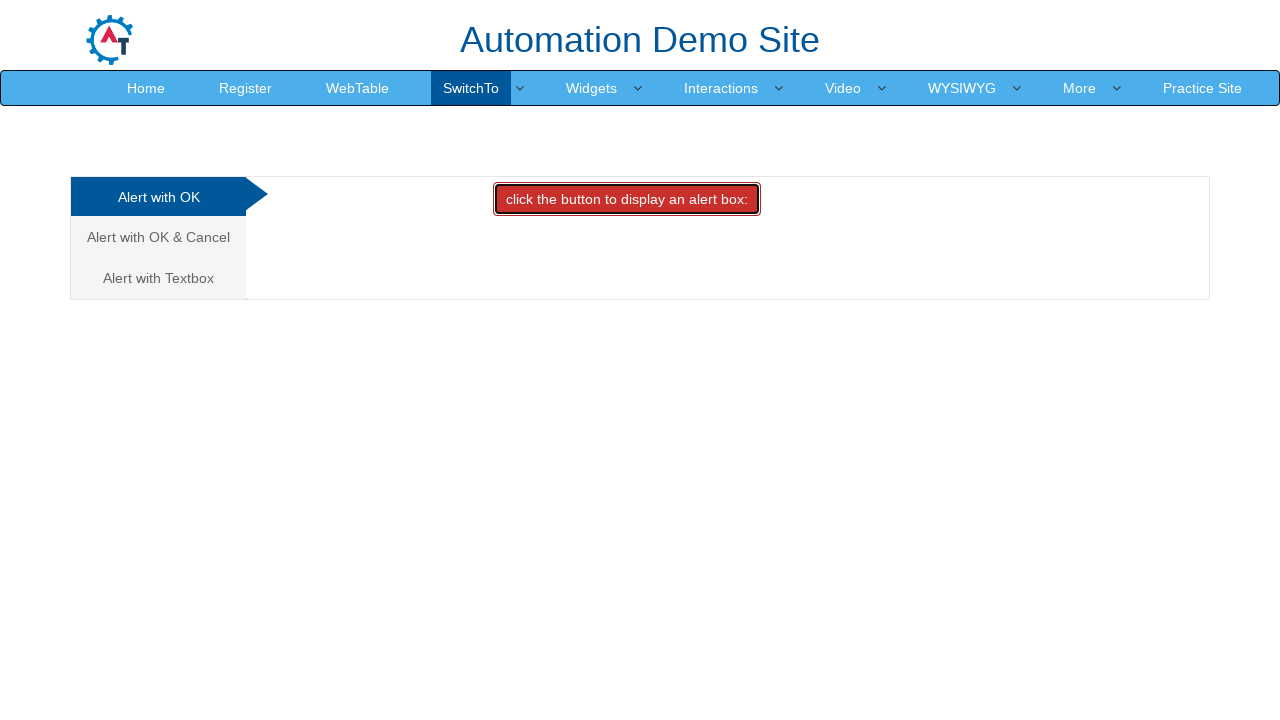

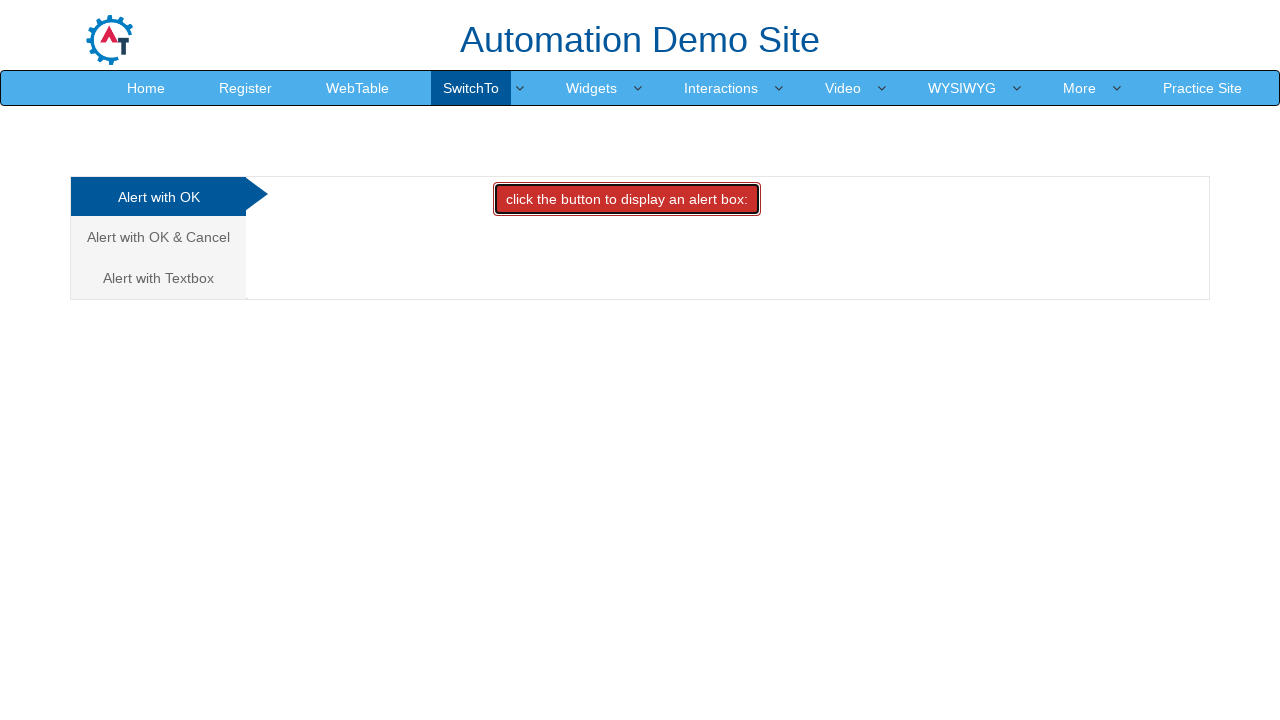